Tests adding multiple todo items by filling the input field and pressing Enter for each item

Starting URL: https://demo.playwright.dev/todomvc

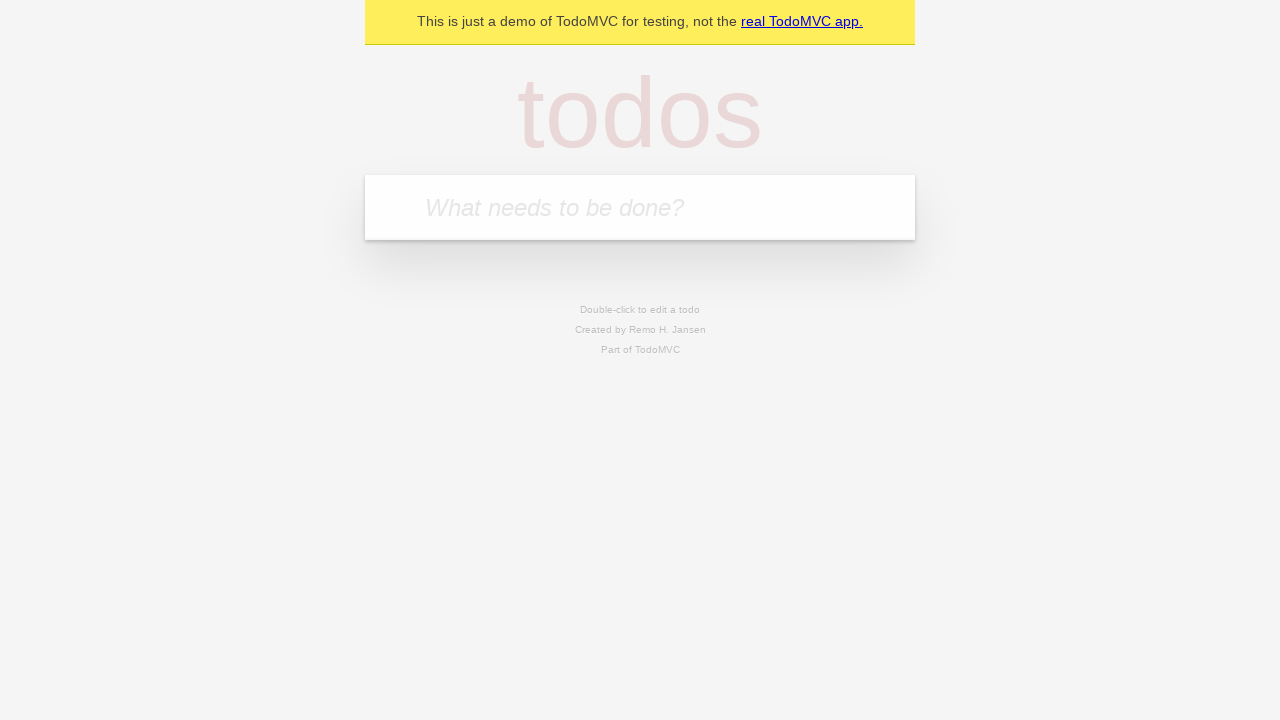

Located the 'What needs to be done?' input field
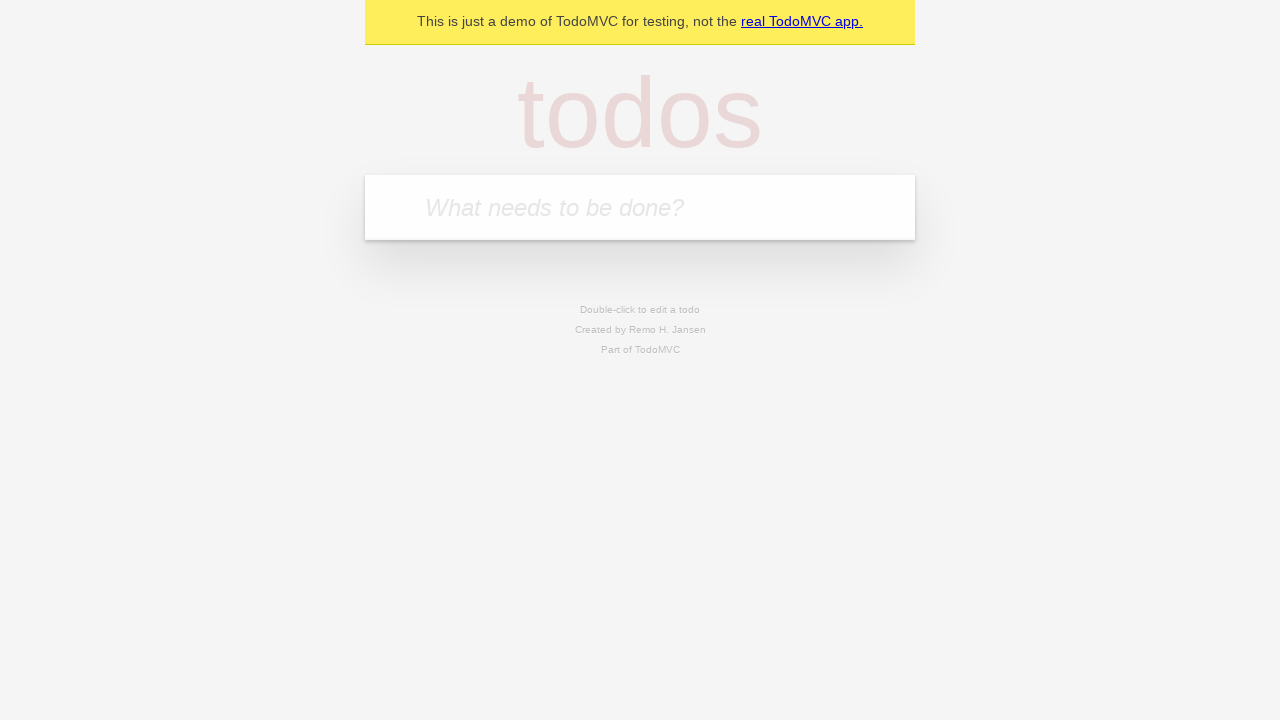

Filled input field with 'buy some cheese' on internal:attr=[placeholder="What needs to be done?"i]
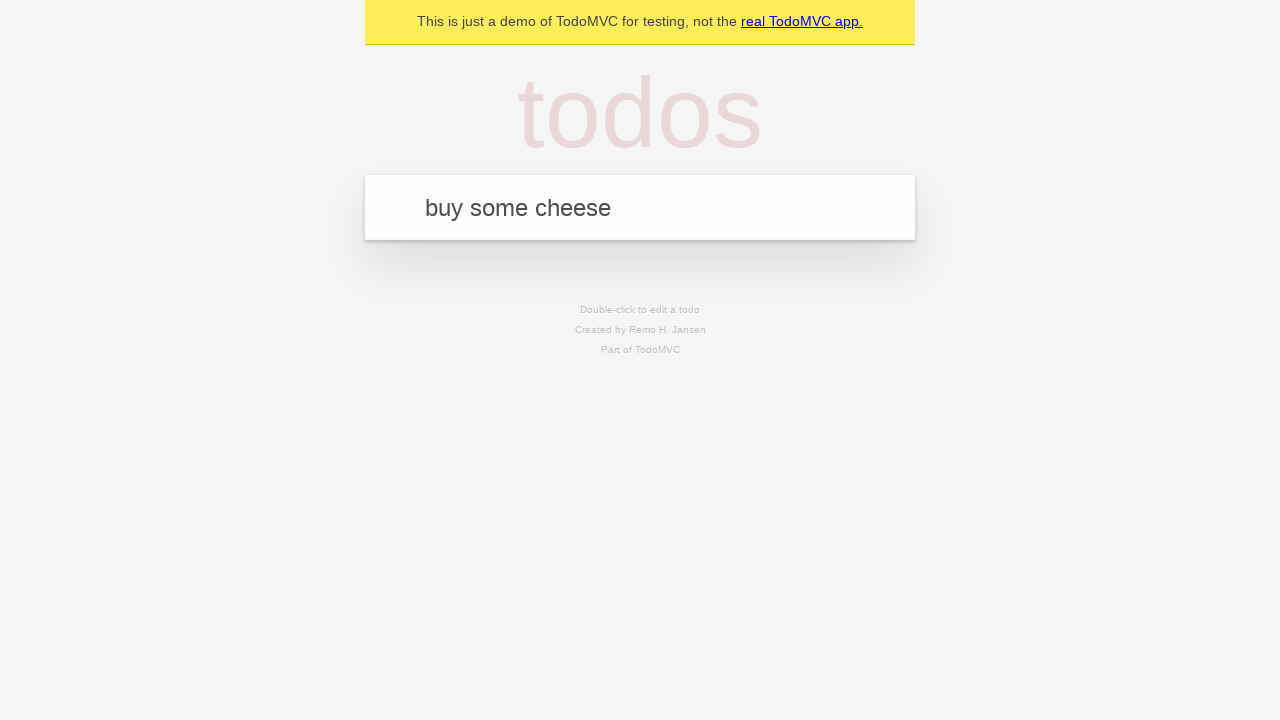

Pressed Enter to create first todo item on internal:attr=[placeholder="What needs to be done?"i]
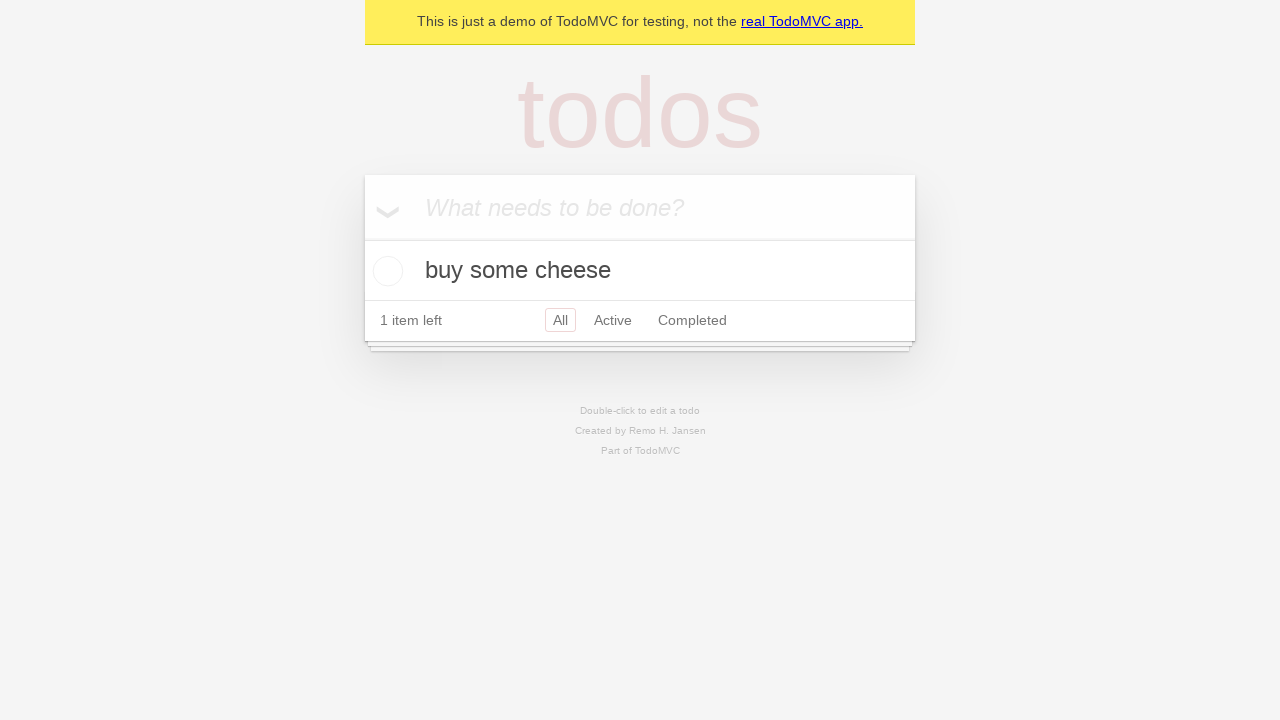

Filled input field with 'feed the cat' on internal:attr=[placeholder="What needs to be done?"i]
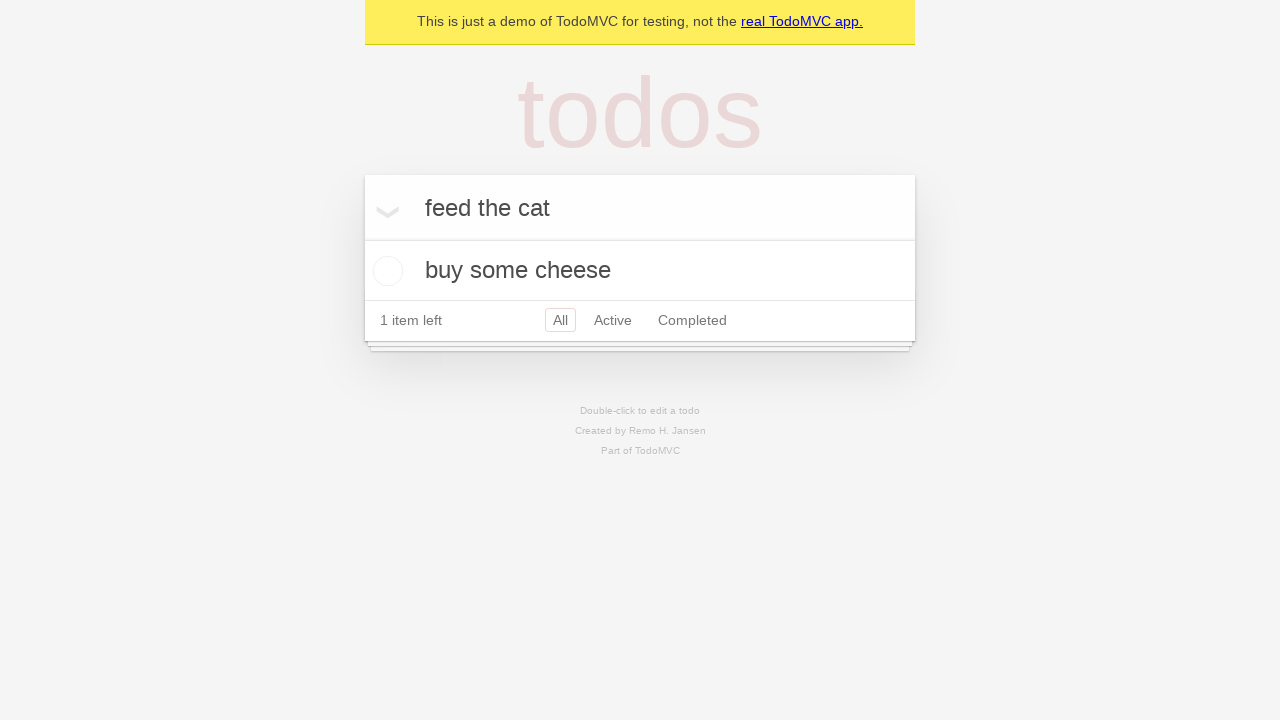

Pressed Enter to create second todo item on internal:attr=[placeholder="What needs to be done?"i]
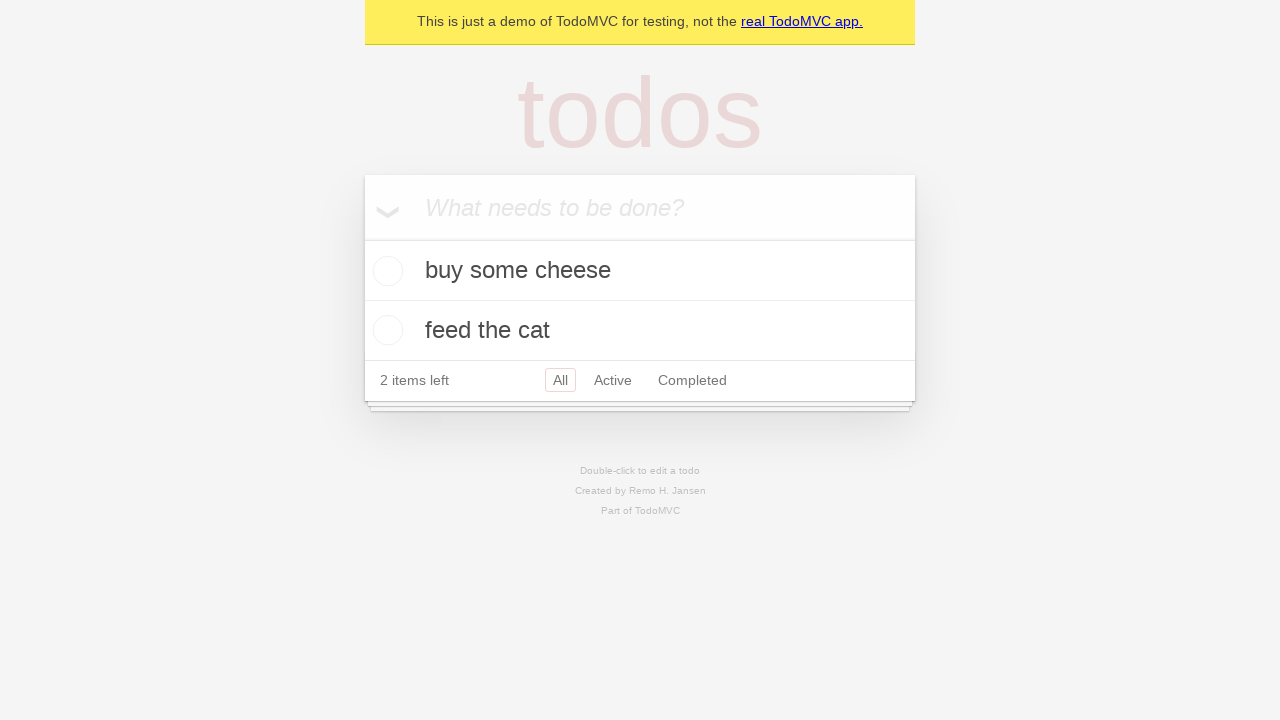

Waited for todo items to appear in the list
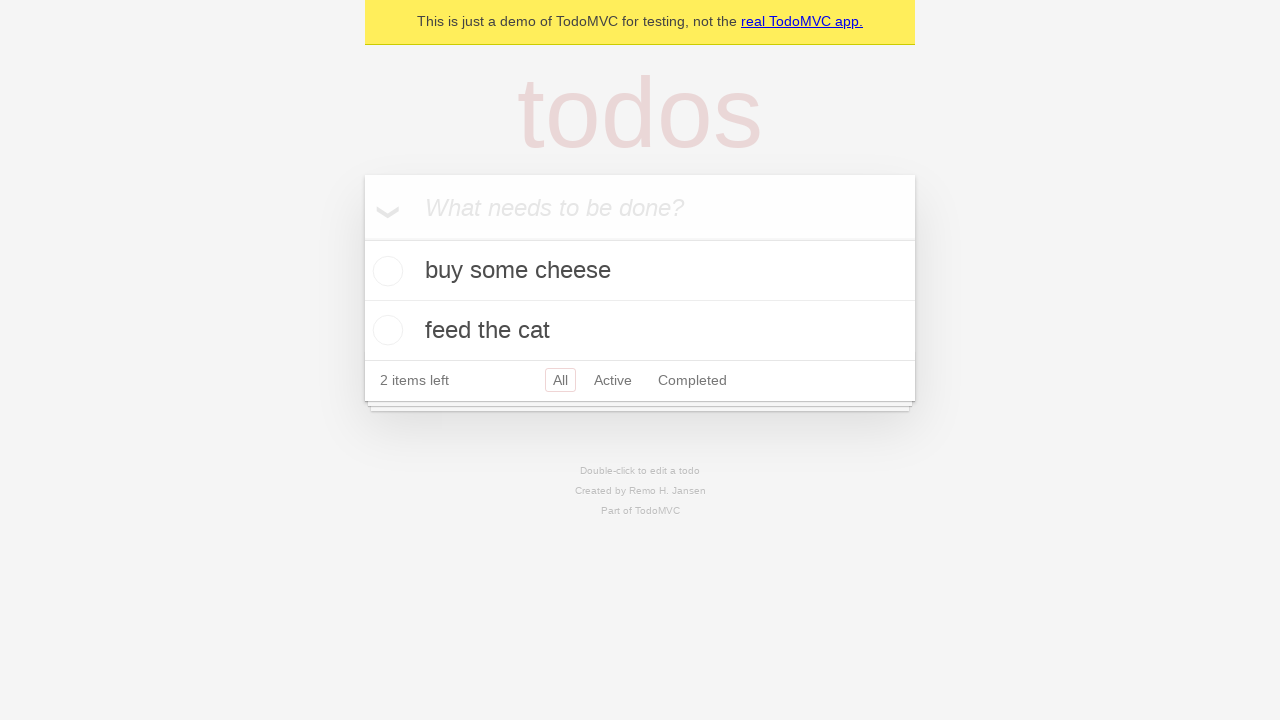

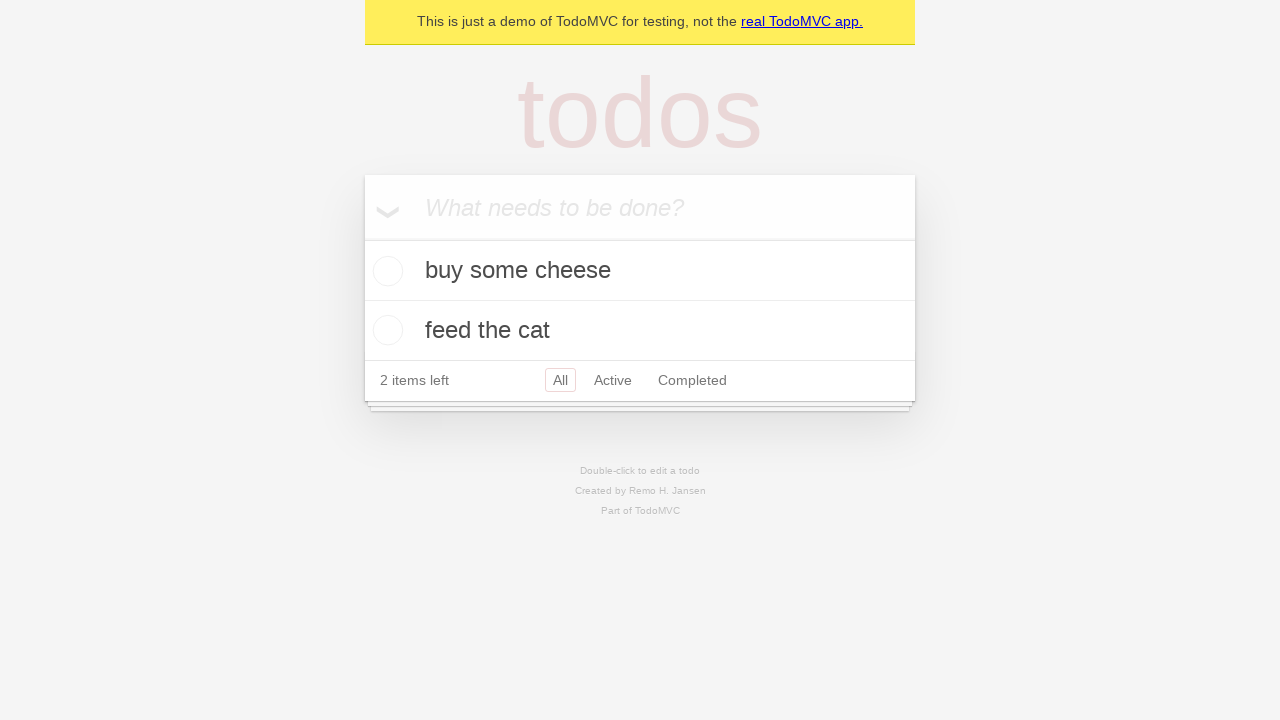